Scrolls the window down by 2500 pixels

Starting URL: http://money.rediff.com/gainers/bse/daily/groupa?src=gain_lose

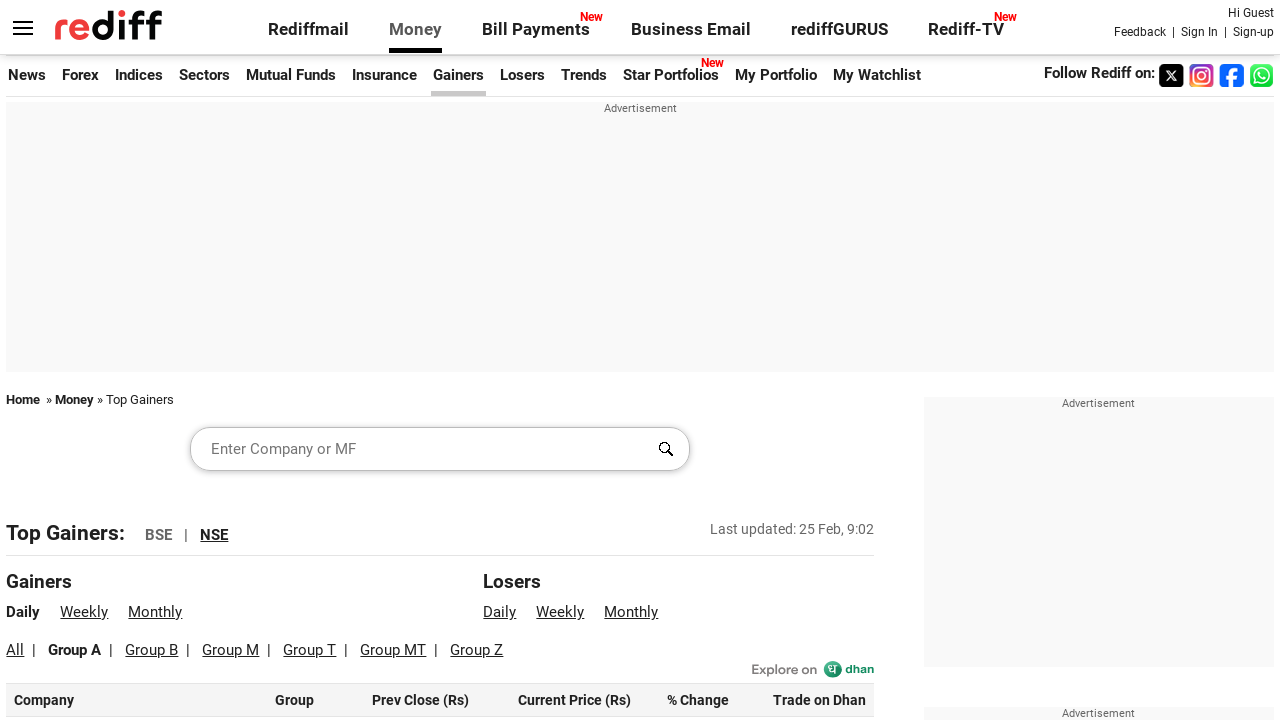

Waited 3 seconds before scrolling
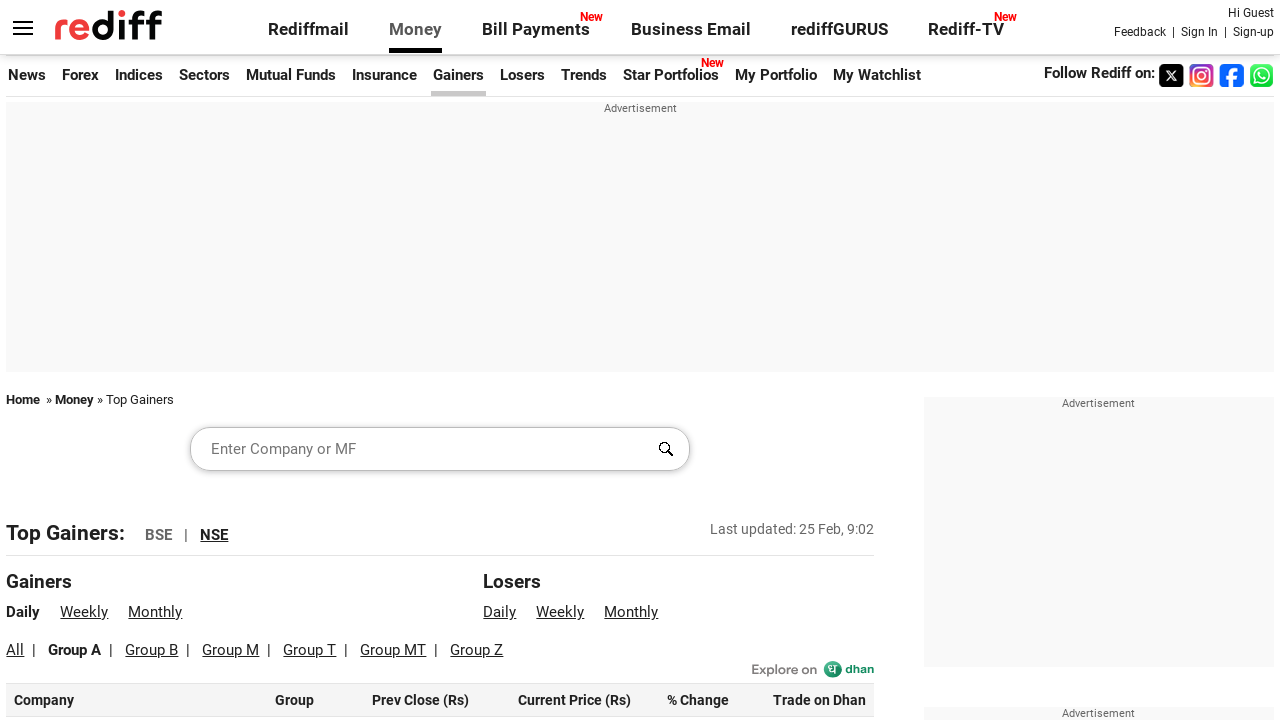

Scrolled window down by 2500 pixels
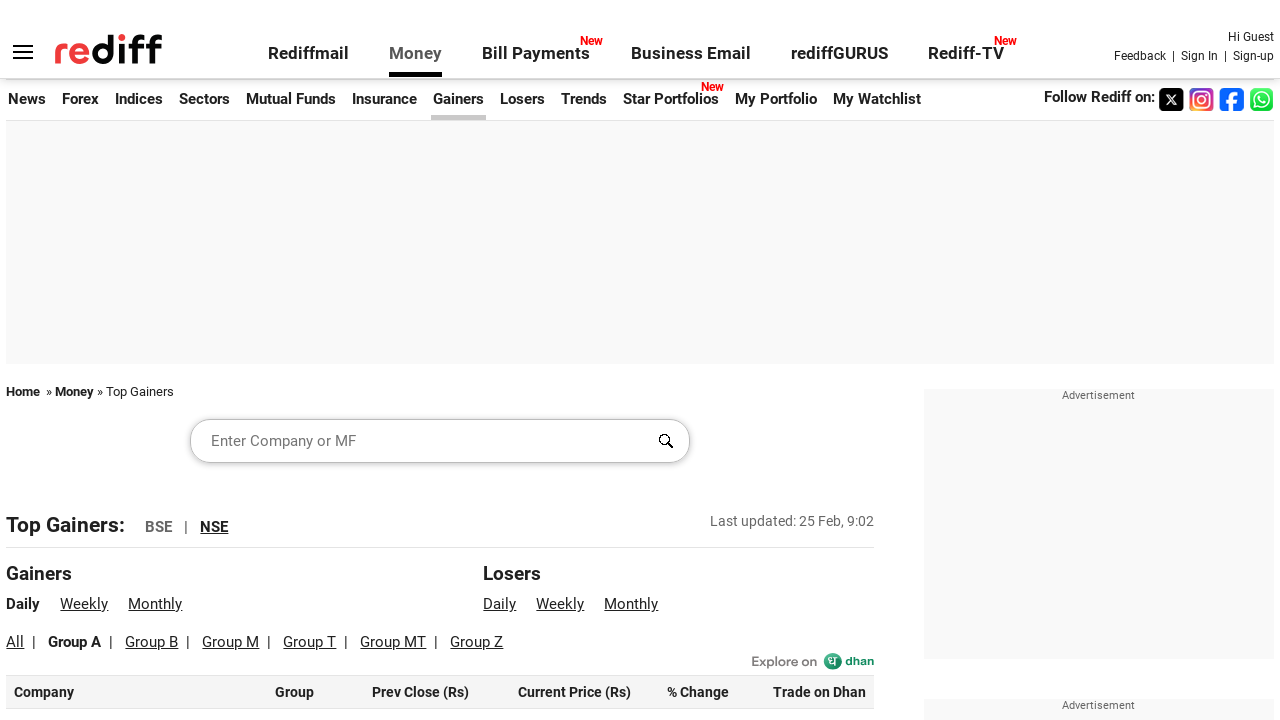

Waited 3 seconds to observe scroll effect
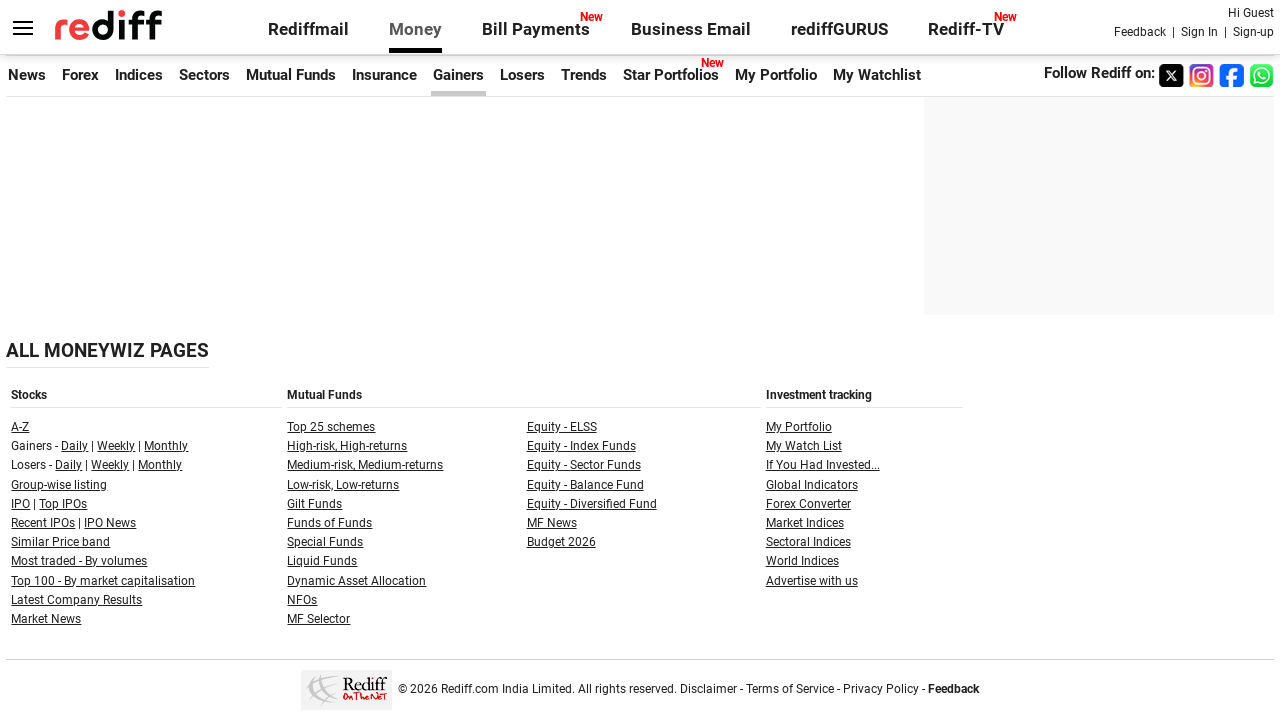

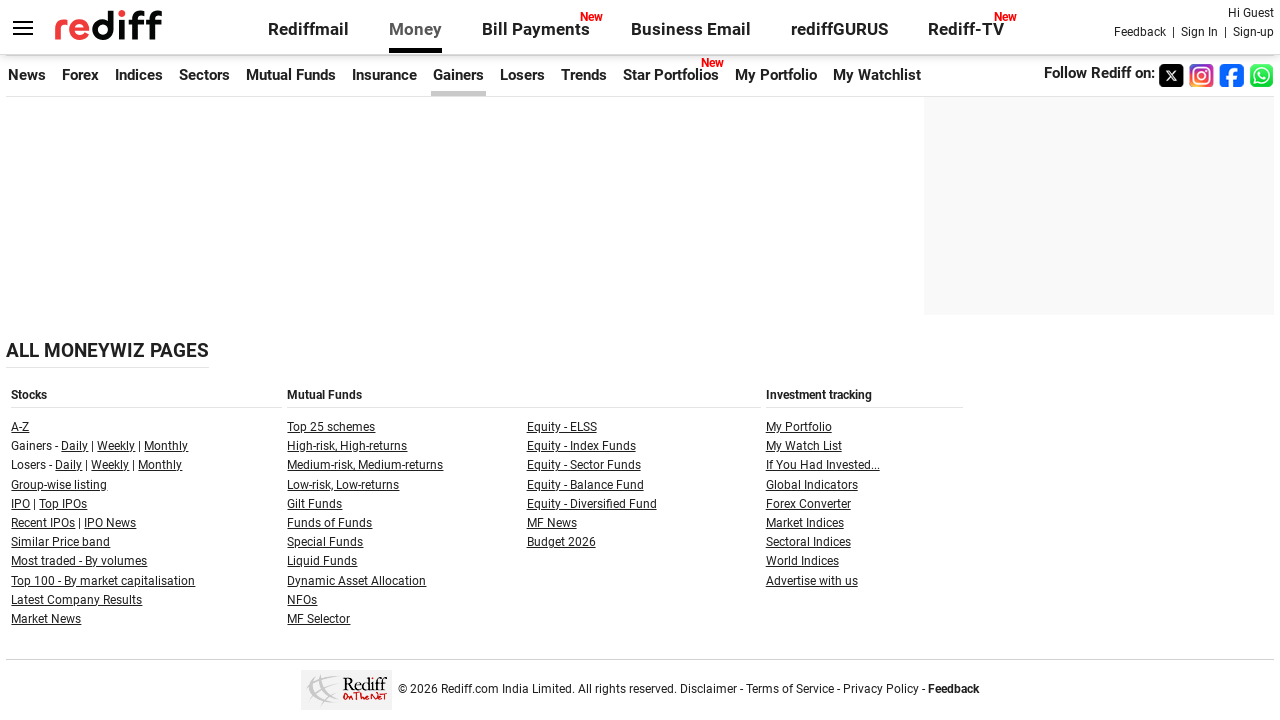